Tests drag and drop functionality on jQueryUI's droppable demo page by dragging an element and dropping it onto a target destination within an iframe.

Starting URL: https://jqueryui.com/droppable/

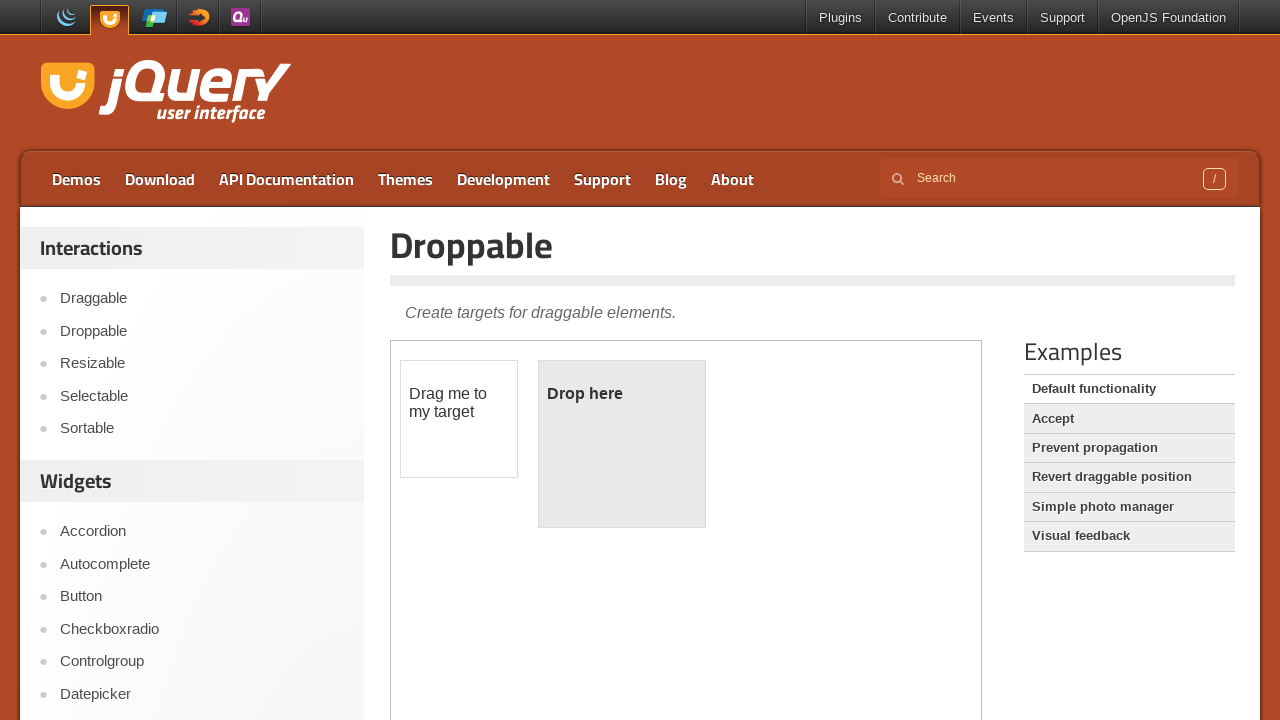

Located demo iframe for drag and drop test
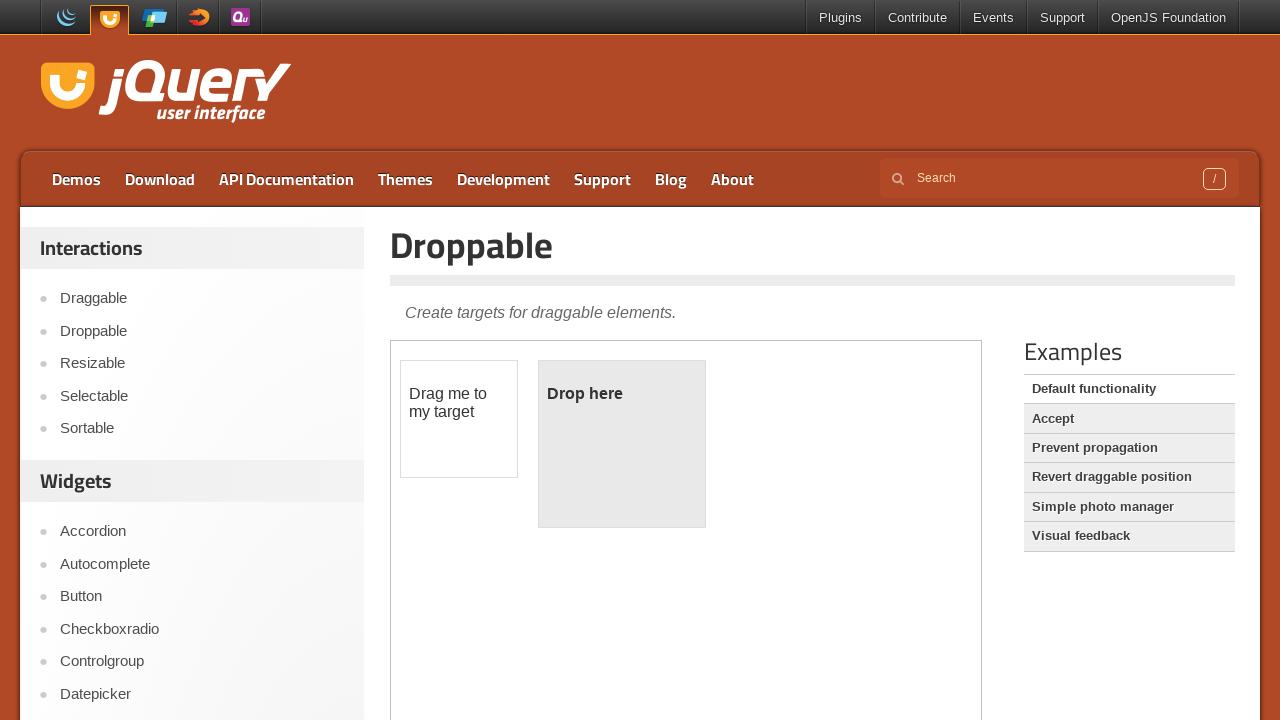

Located draggable element (#draggable)
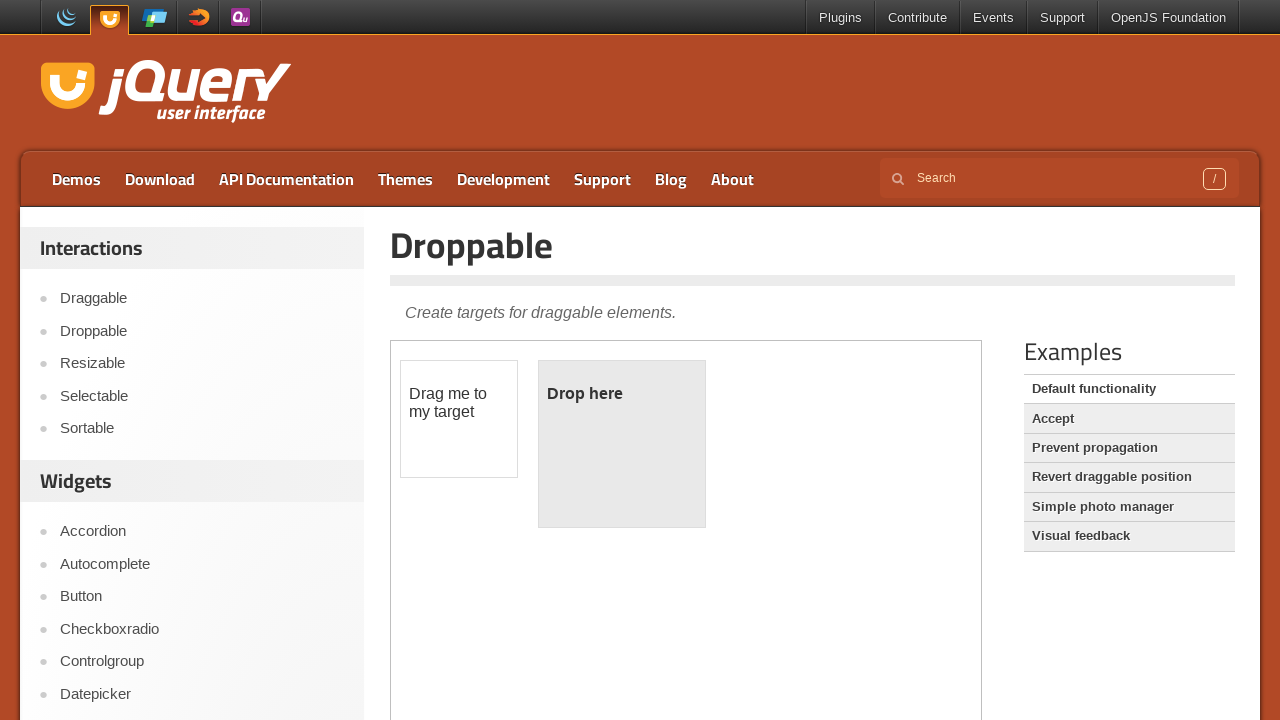

Located droppable target element (#droppable)
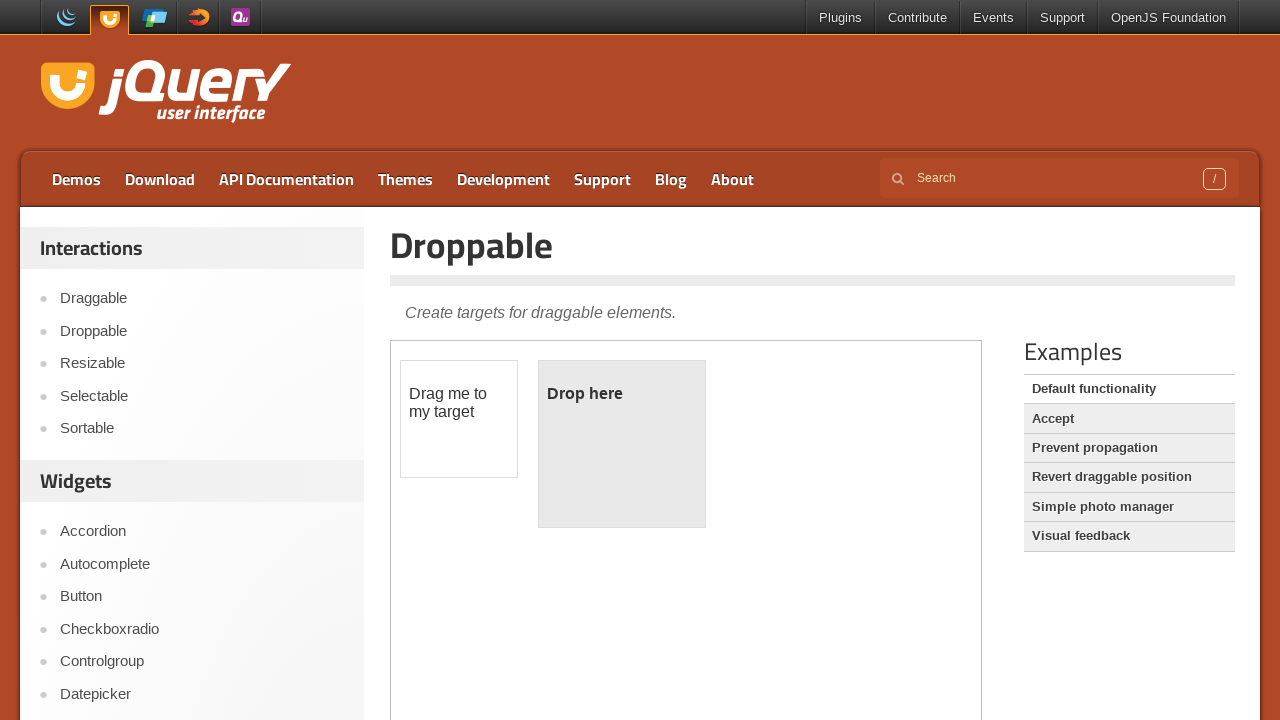

Dragged draggable element onto droppable target at (622, 444)
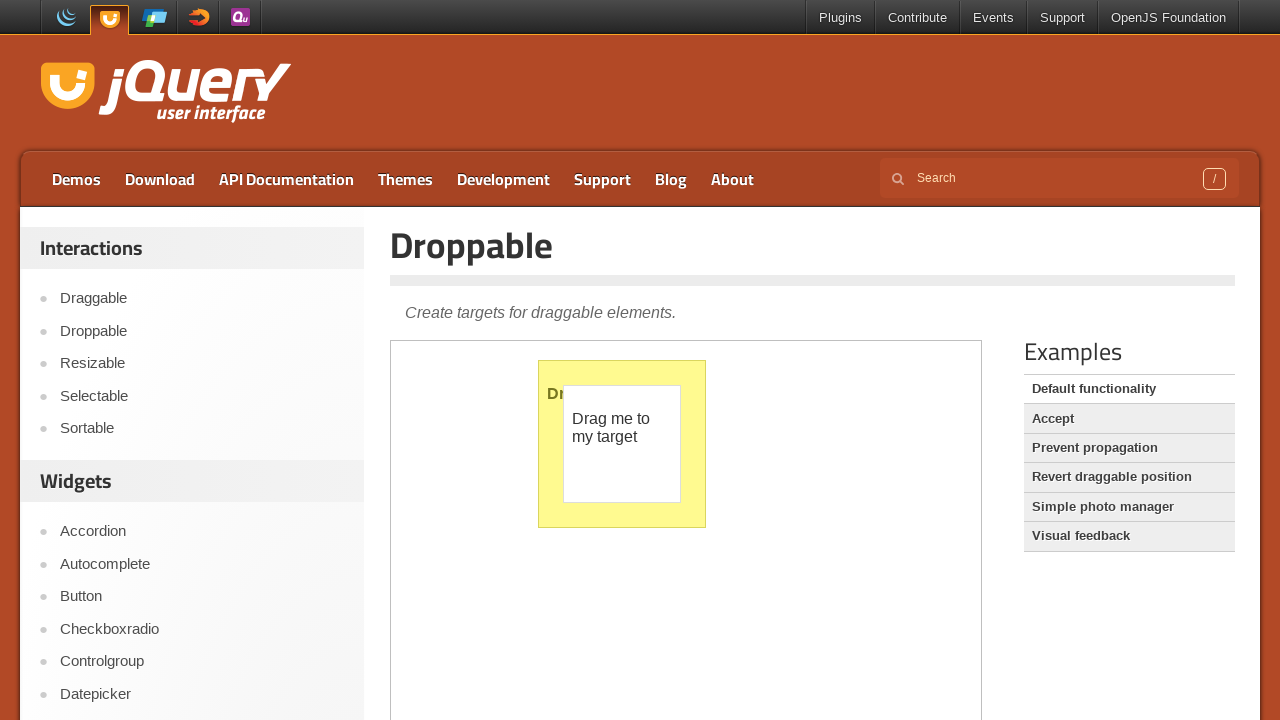

Verified successful drop - droppable element now shows 'Dropped!' text
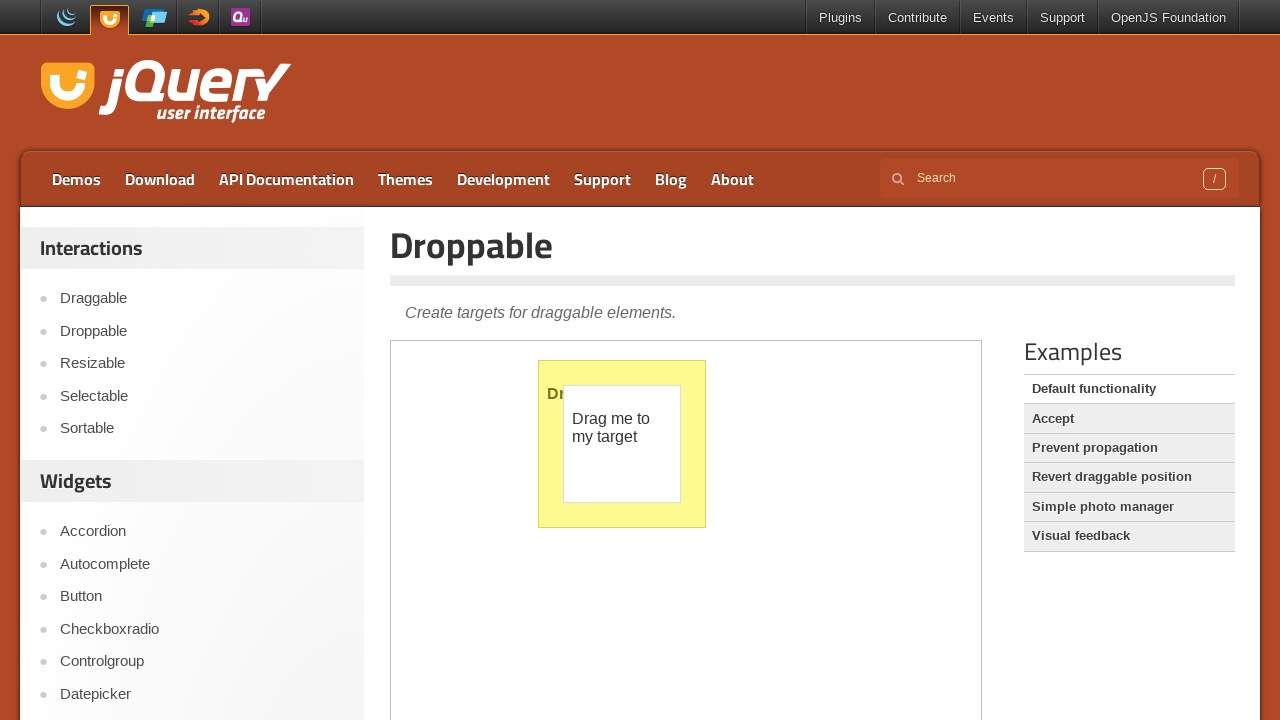

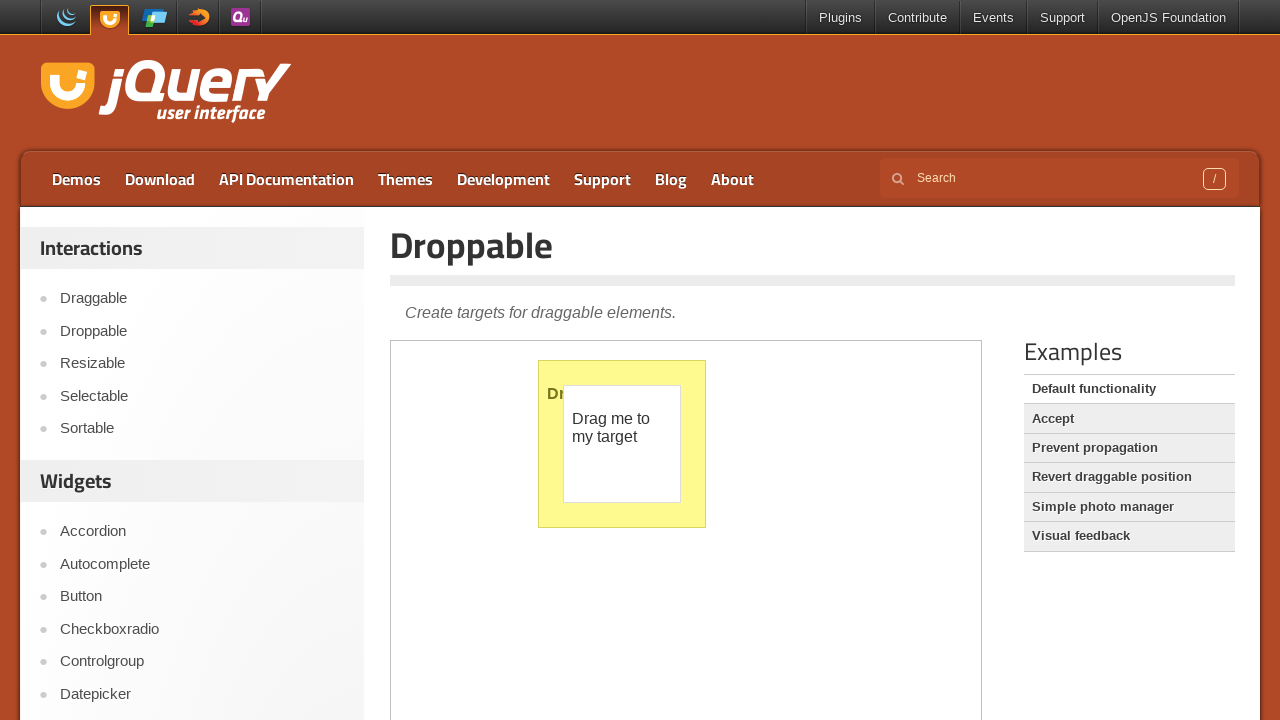